Opens the Woffu website homepage and verifies it loads. This is a basic navigation test without any additional interactions.

Starting URL: https://www.woffu.com/

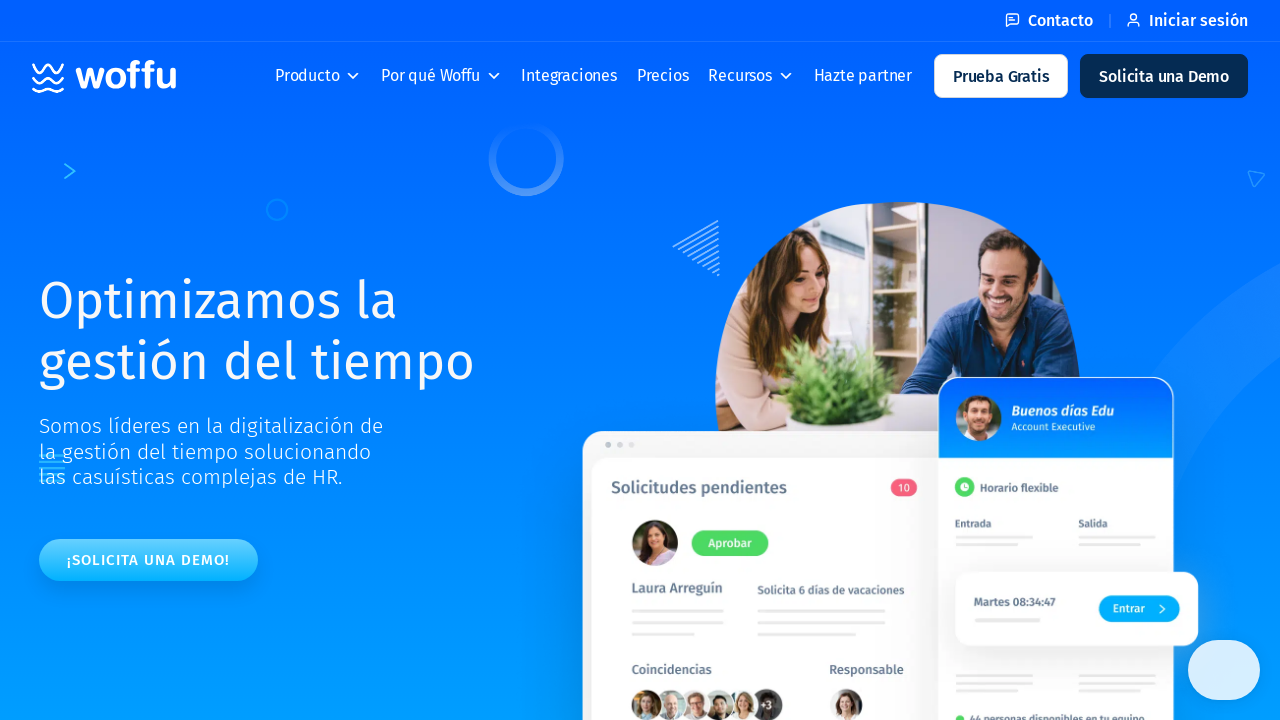

Waited for page DOM to be fully loaded
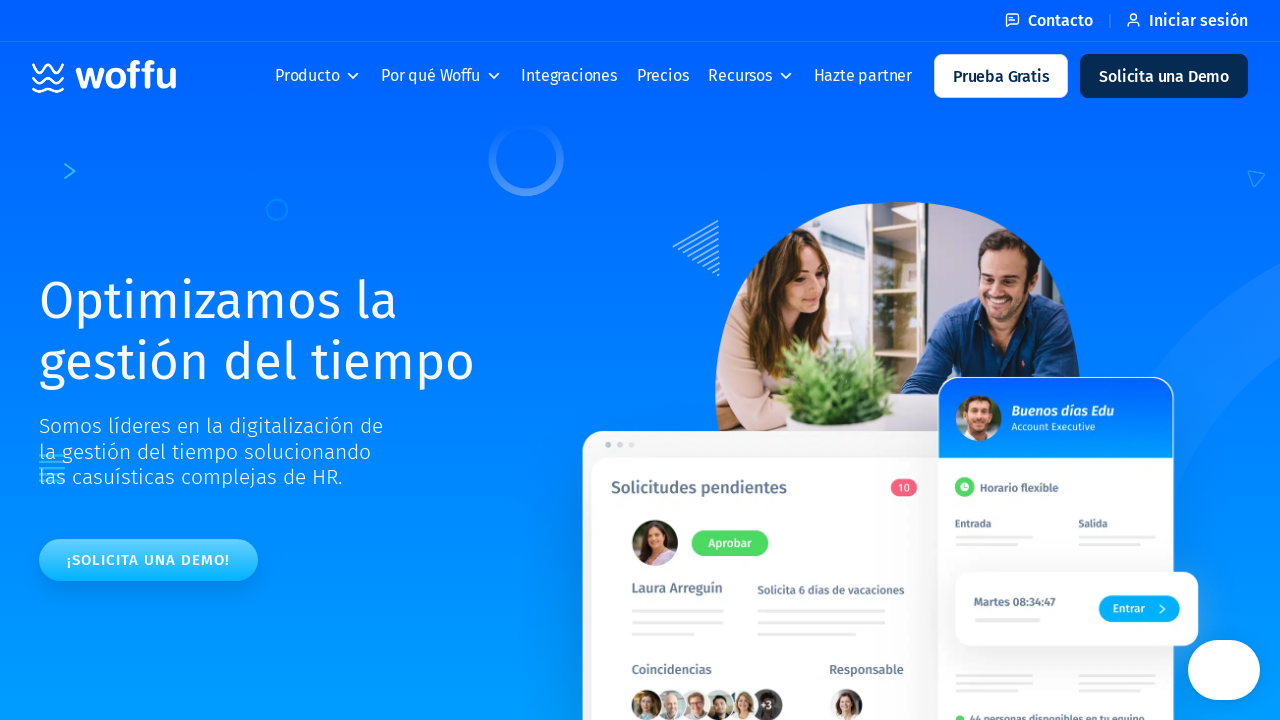

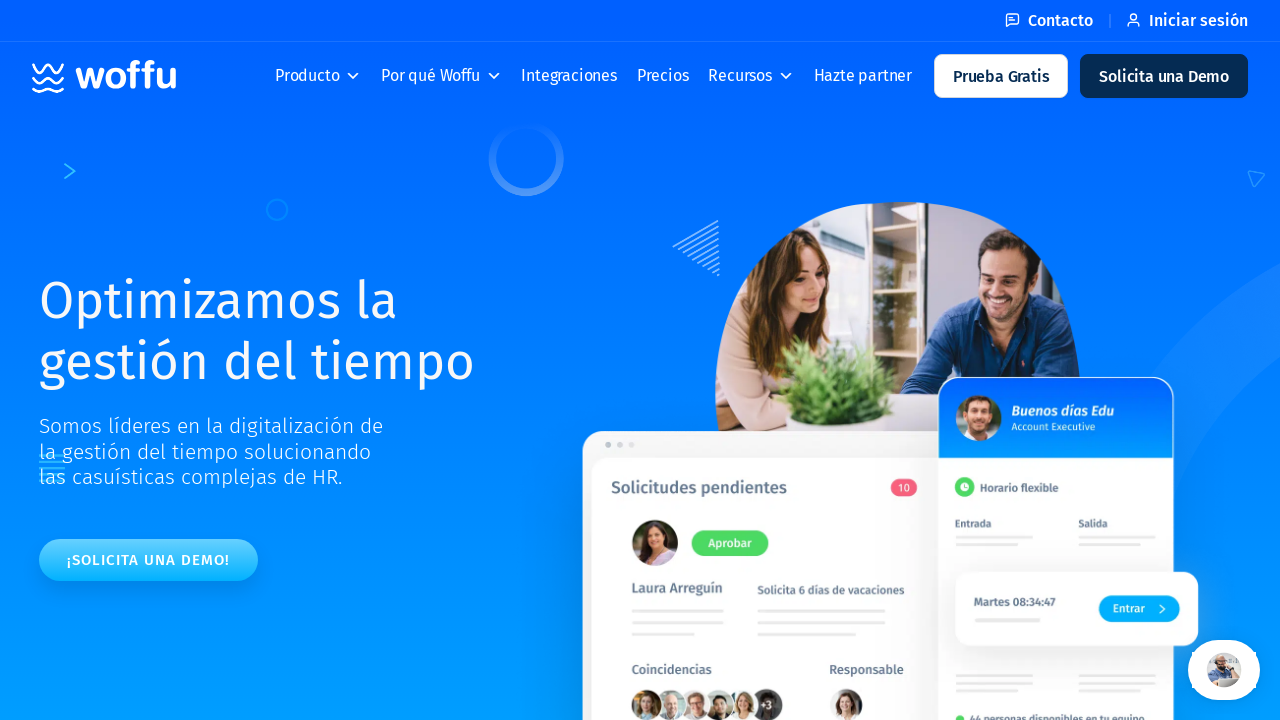